Tests window handling functionality by clicking a button that opens a new window, switching to it, and then closing it

Starting URL: http://demo.automationtesting.in/Windows.html

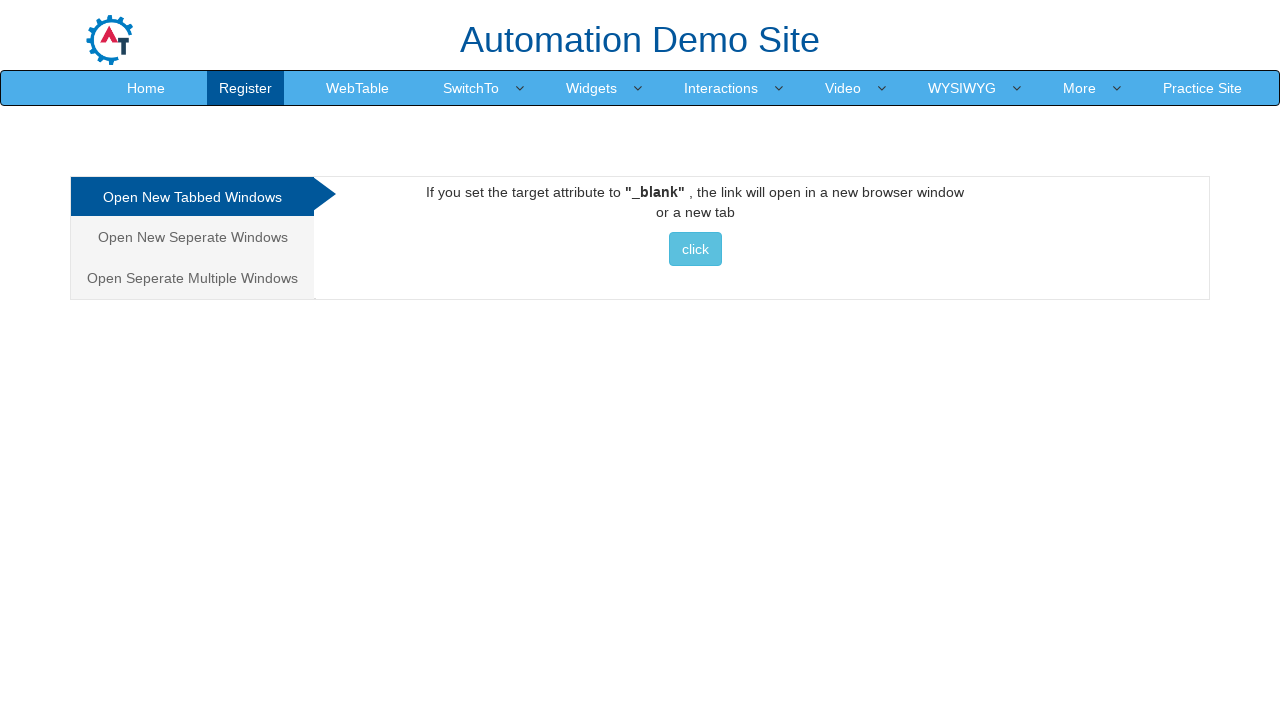

Stored original page context
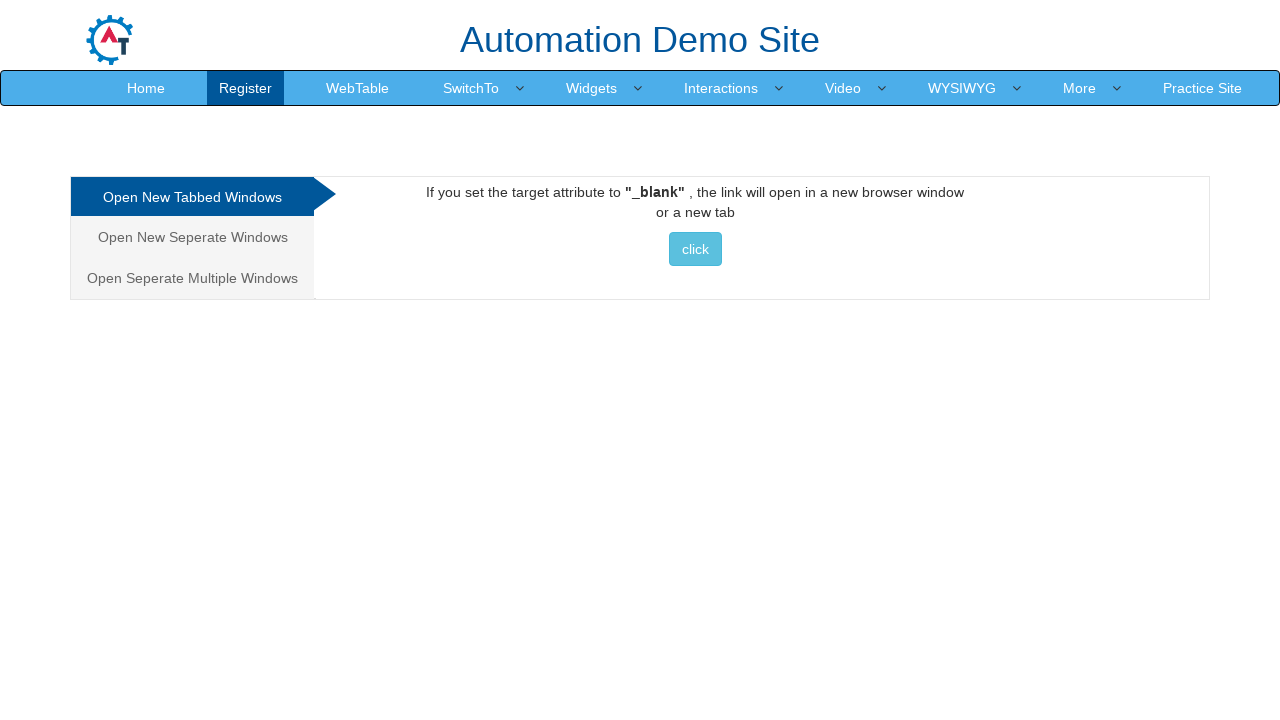

Clicked button to open new window at (695, 249) on xpath=//button[text() = '    click   ']
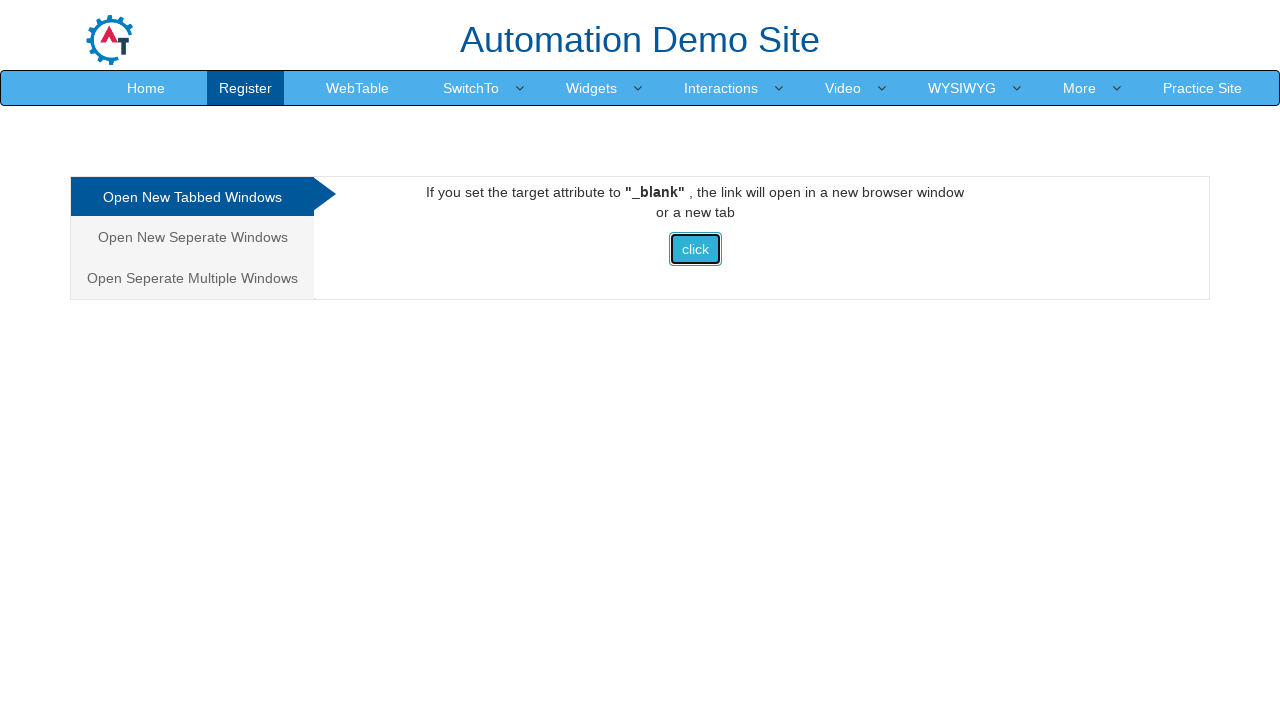

Retrieved new page object from context
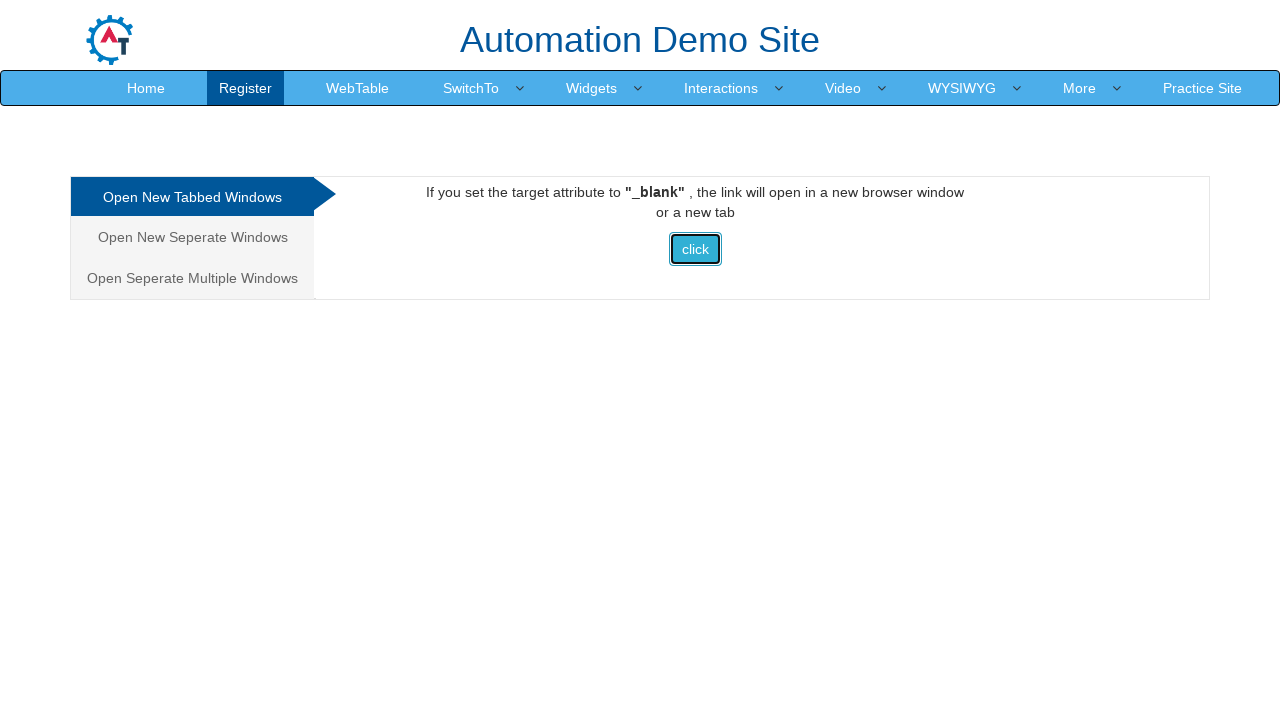

New page loaded successfully
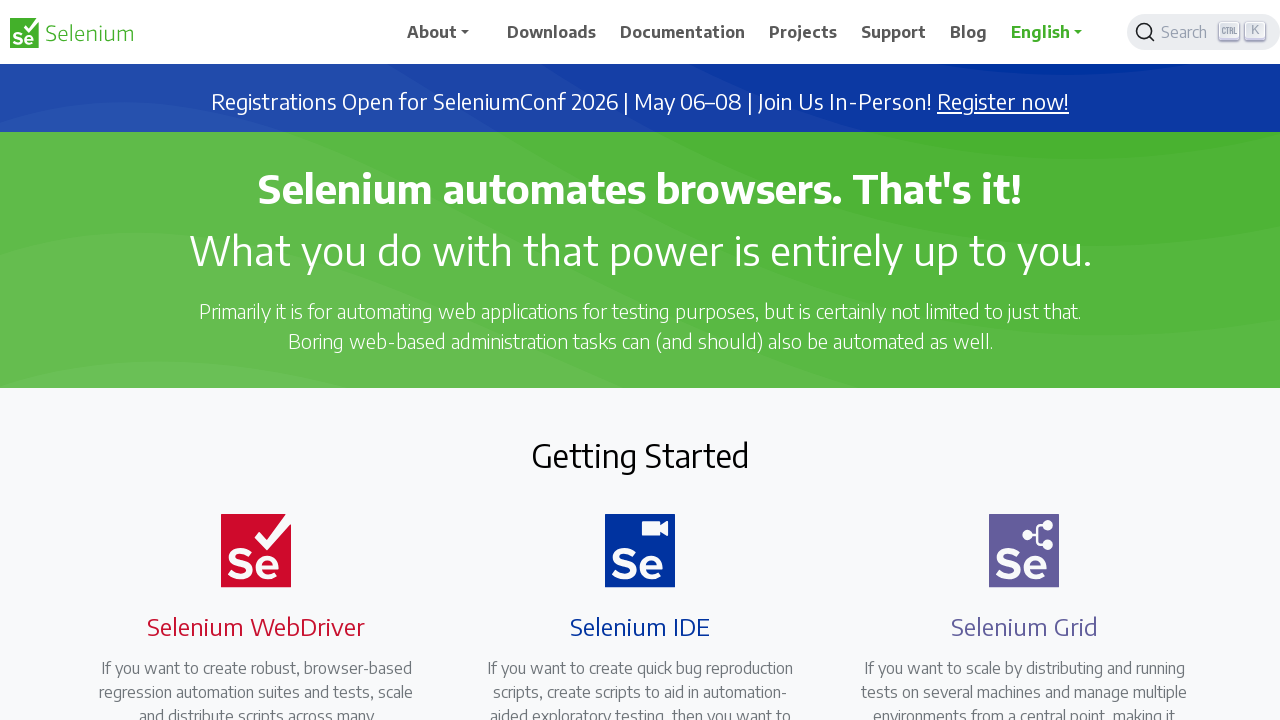

Retrieved new window title: Selenium
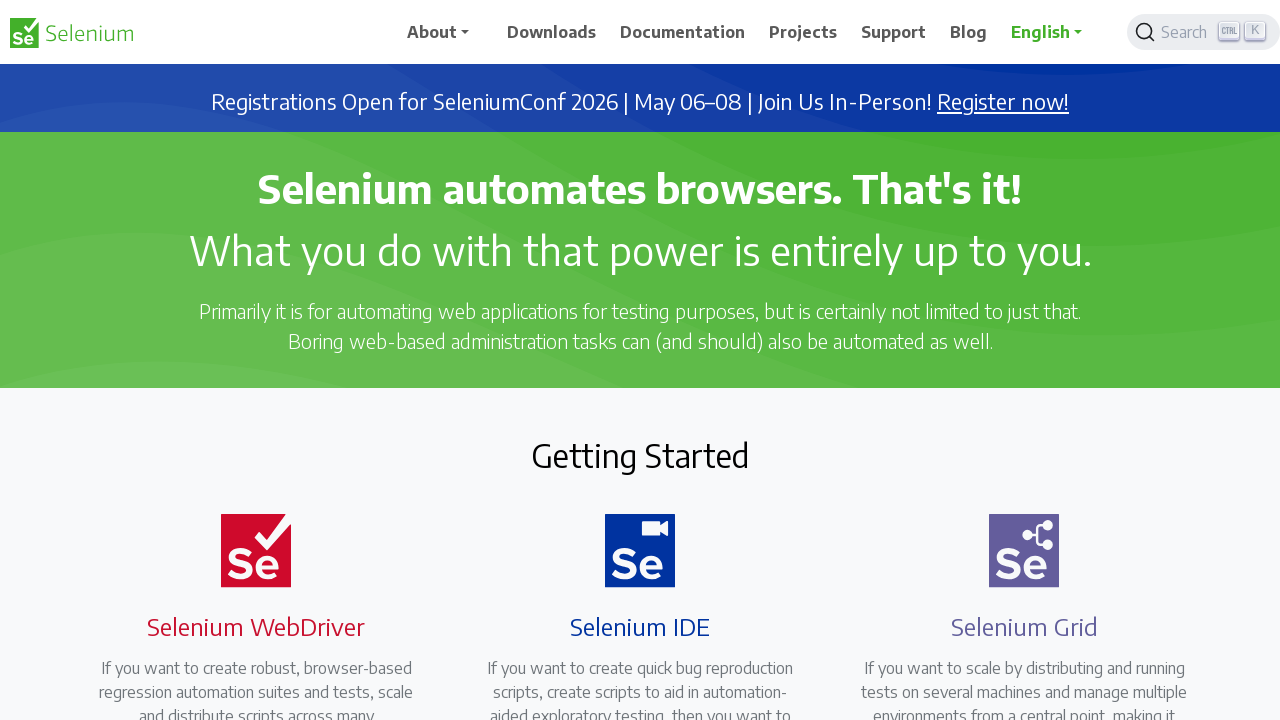

Closed new window
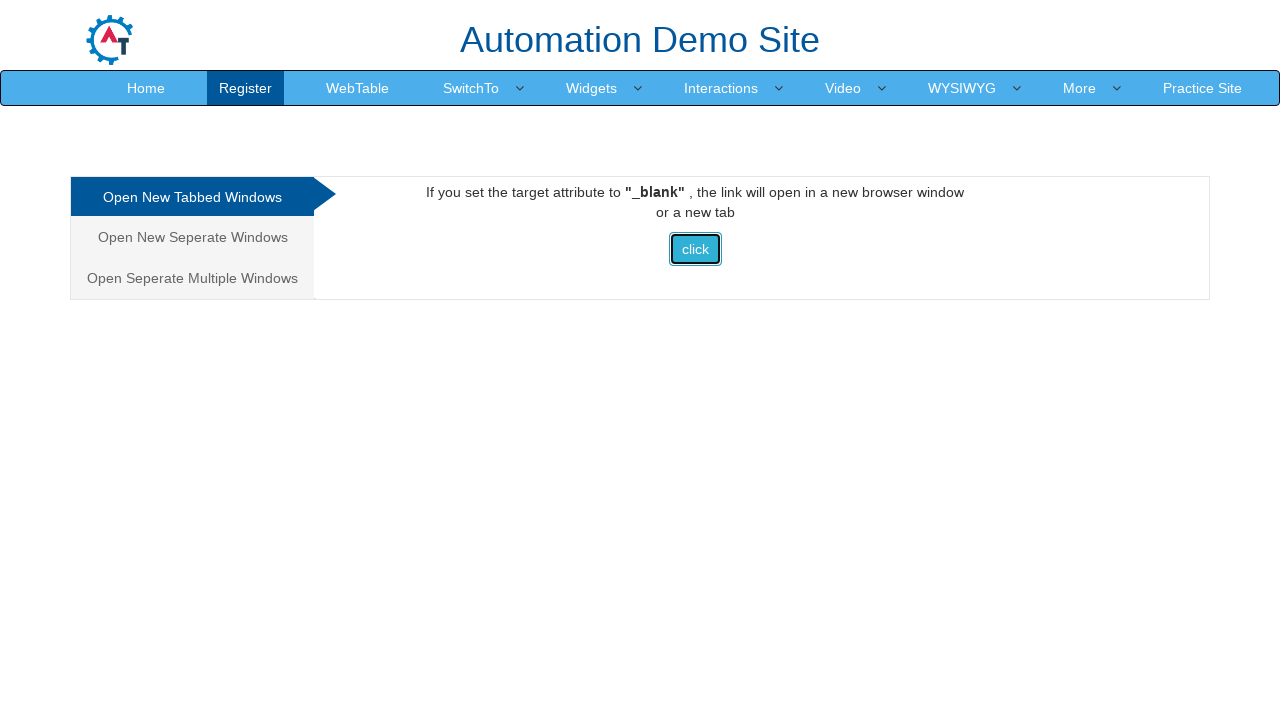

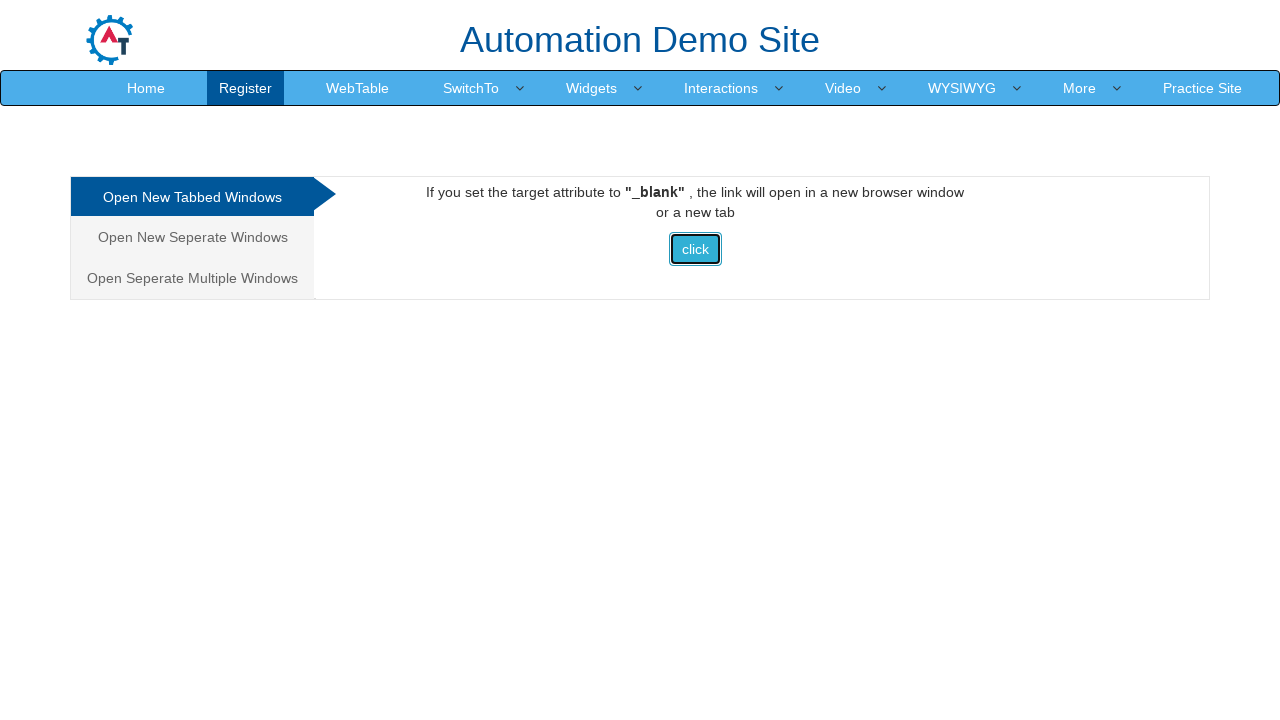